Tests that clicking the sign in button with empty credentials navigates to an error page

Starting URL: https://parabank.parasoft.com/parabank/index.htm

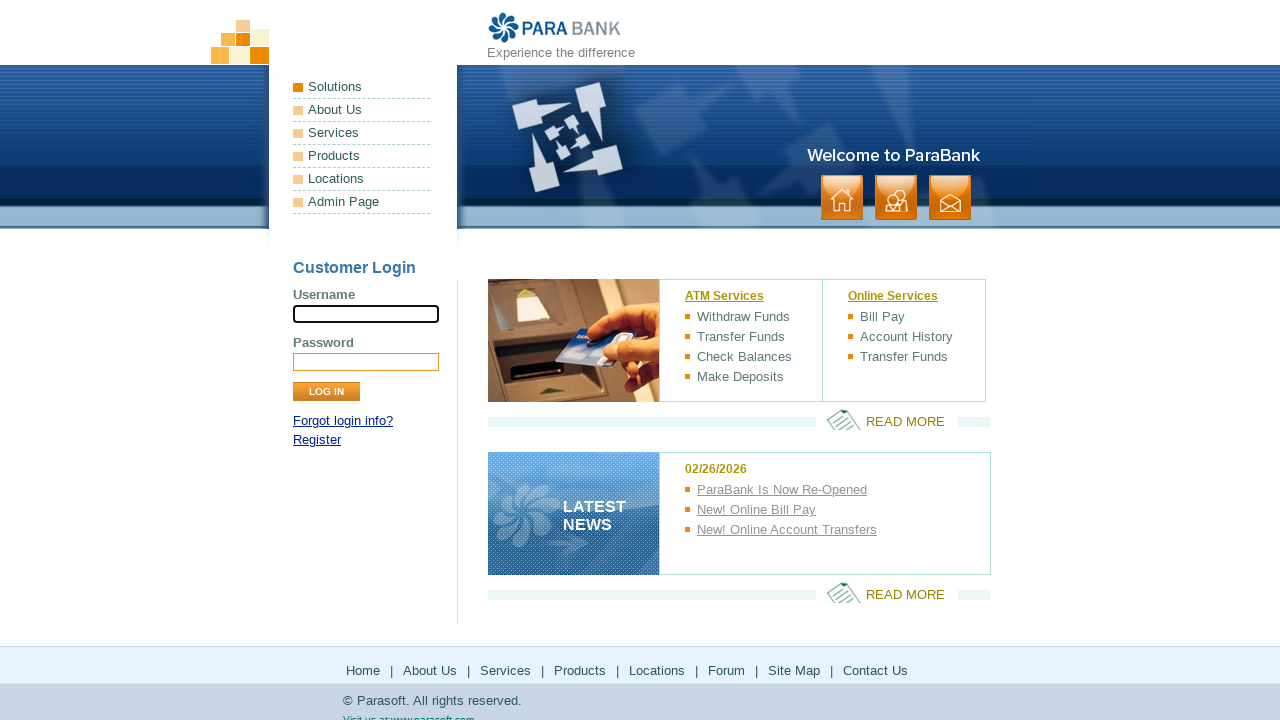

Cleared username field on xpath=//*[@id="loginPanel"]/form/div[1]/input
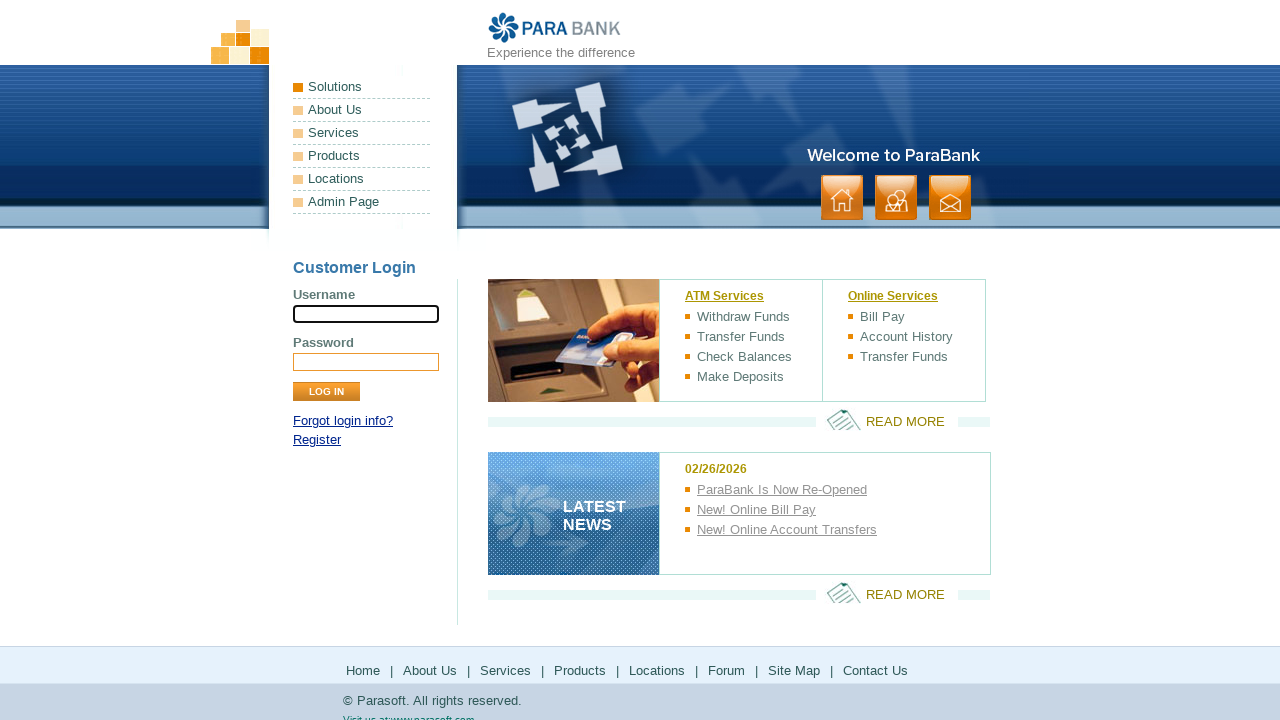

Cleared password field on xpath=//*[@id="loginPanel"]/form/div[2]/input
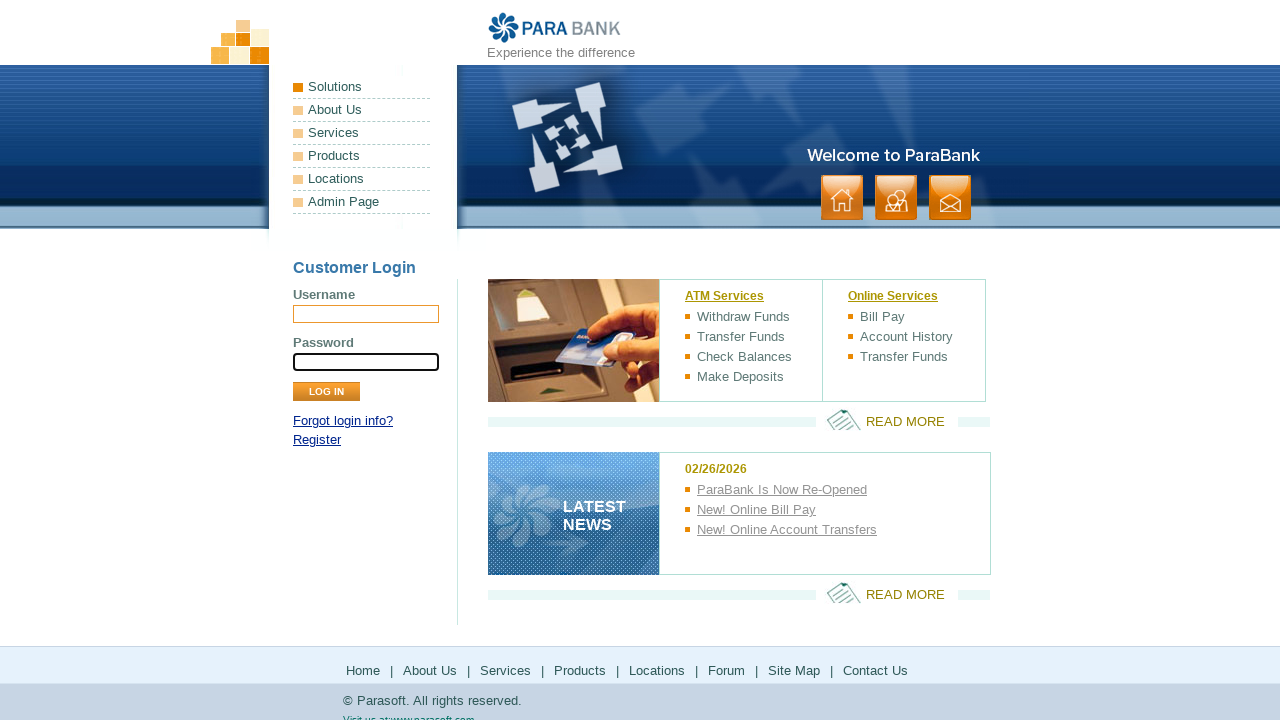

Clicked Log In button with empty credentials at (326, 392) on xpath=//*[@id="loginPanel"]/form/div[3]/input
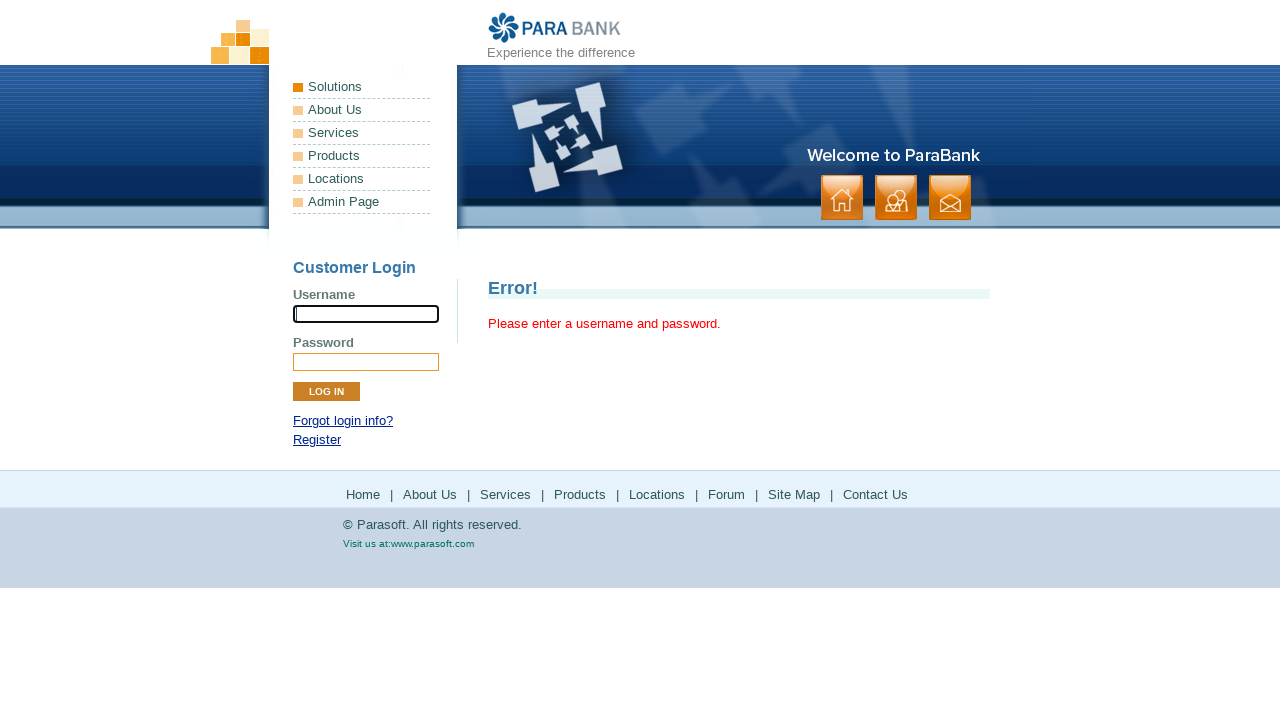

Verified page title is 'ParaBank | Error'
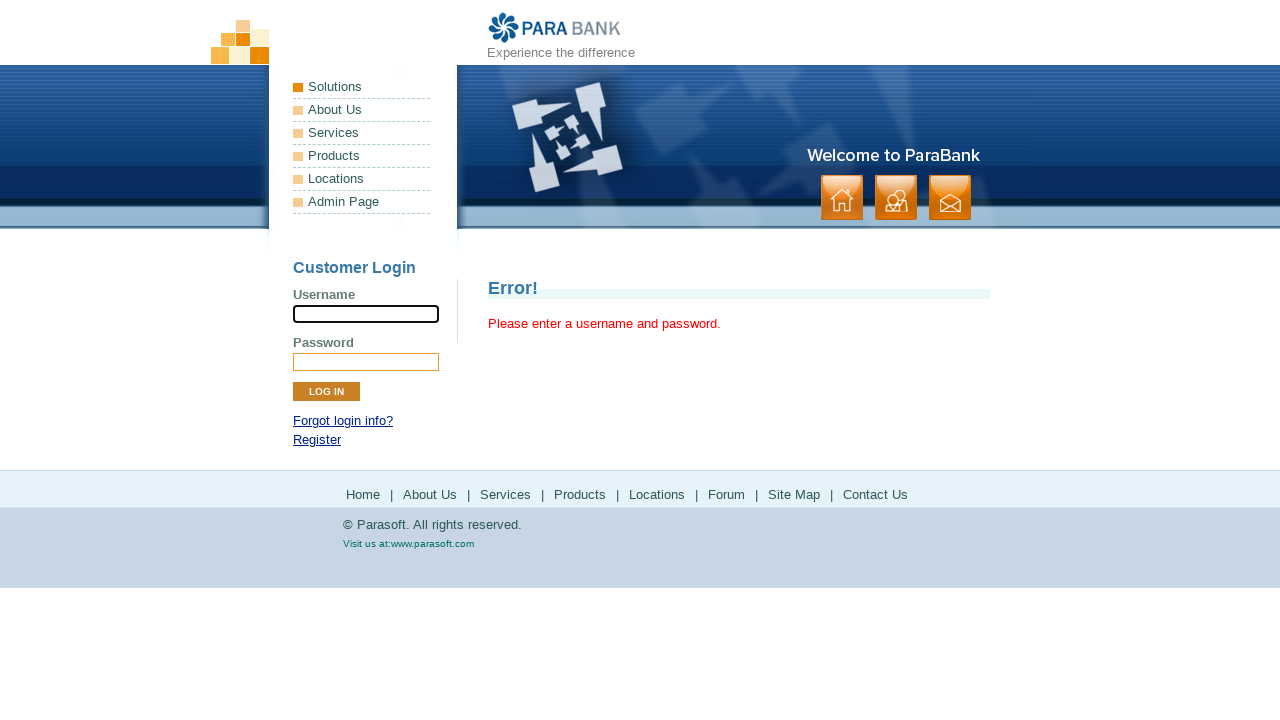

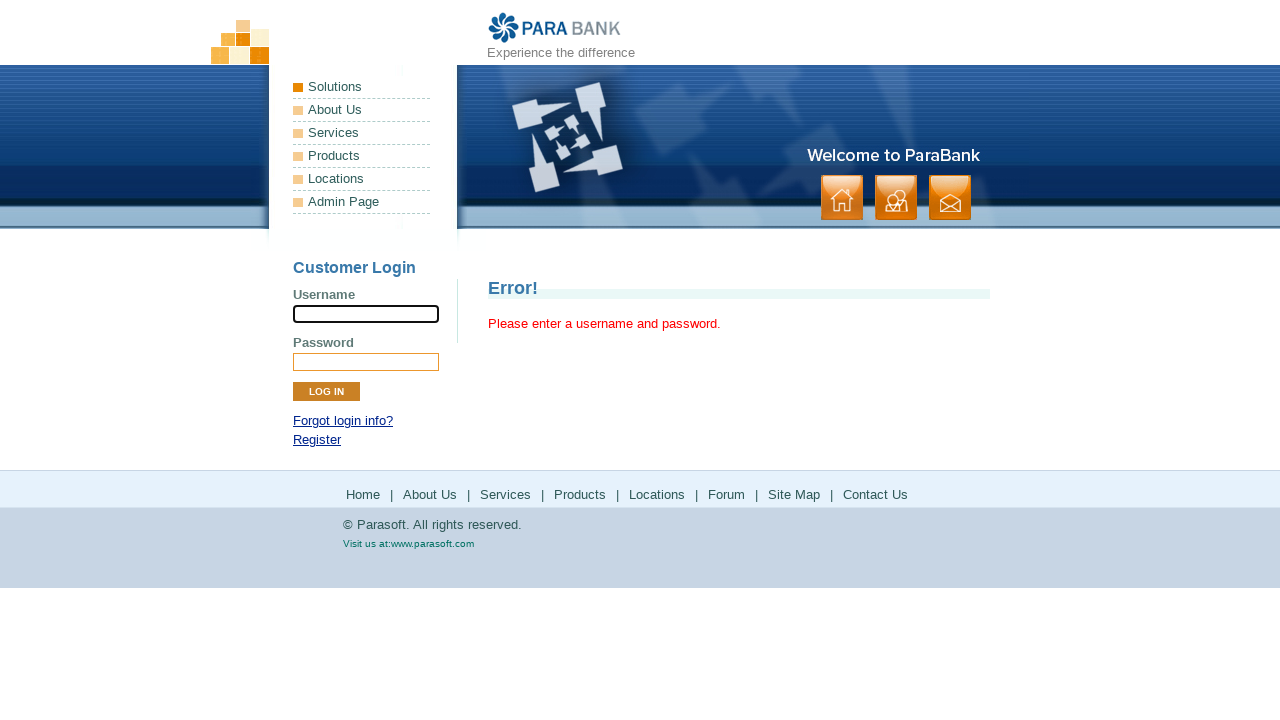